Tests a data types form by filling in personal information fields (name, address, email, phone, city, country, job, company) while leaving zip-code empty, then submitting and verifying that zip-code shows an error while other fields show success.

Starting URL: https://bonigarcia.dev/selenium-webdriver-java/data-types.html

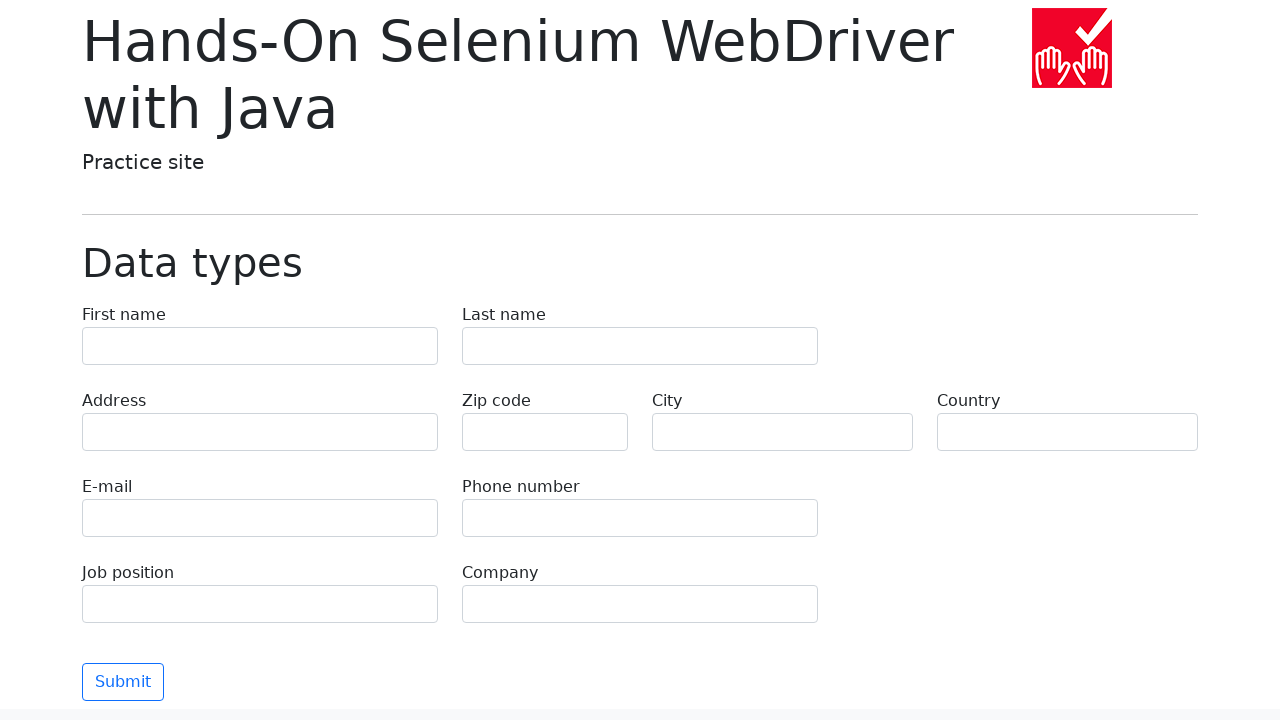

Filled first name field with 'Иван' on [name="first-name"]
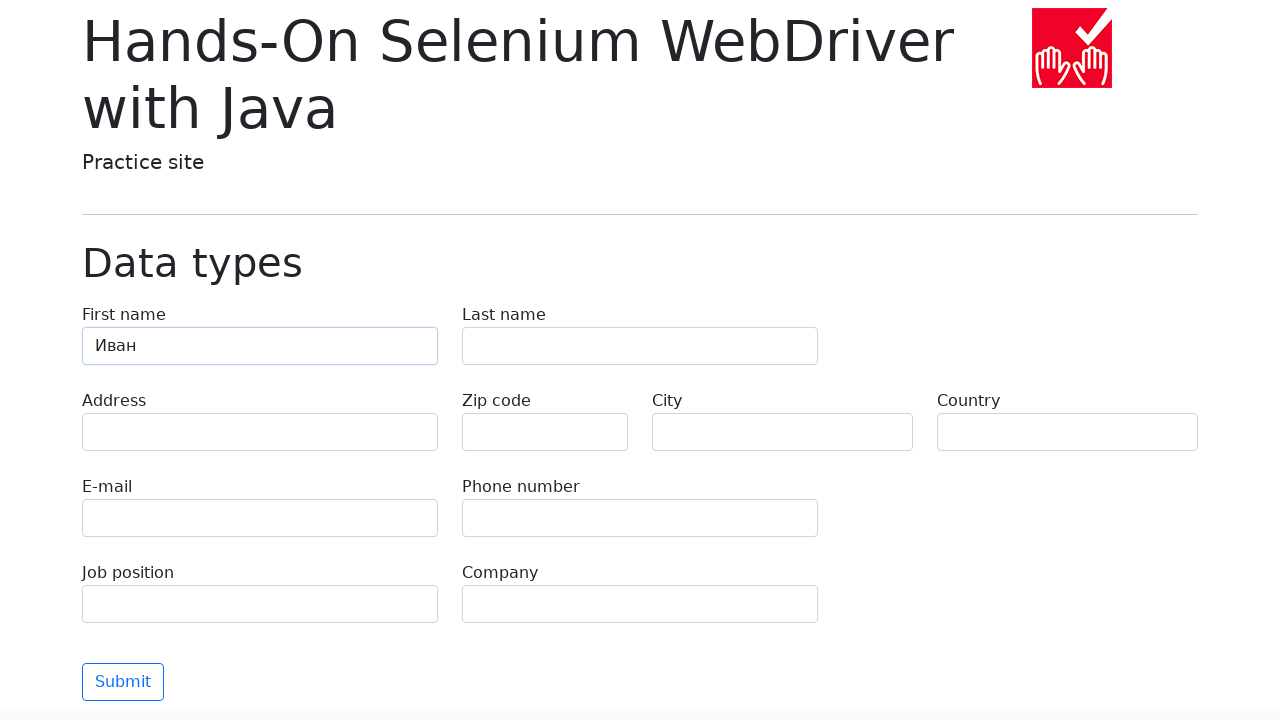

Filled last name field with 'Петров' on [name="last-name"]
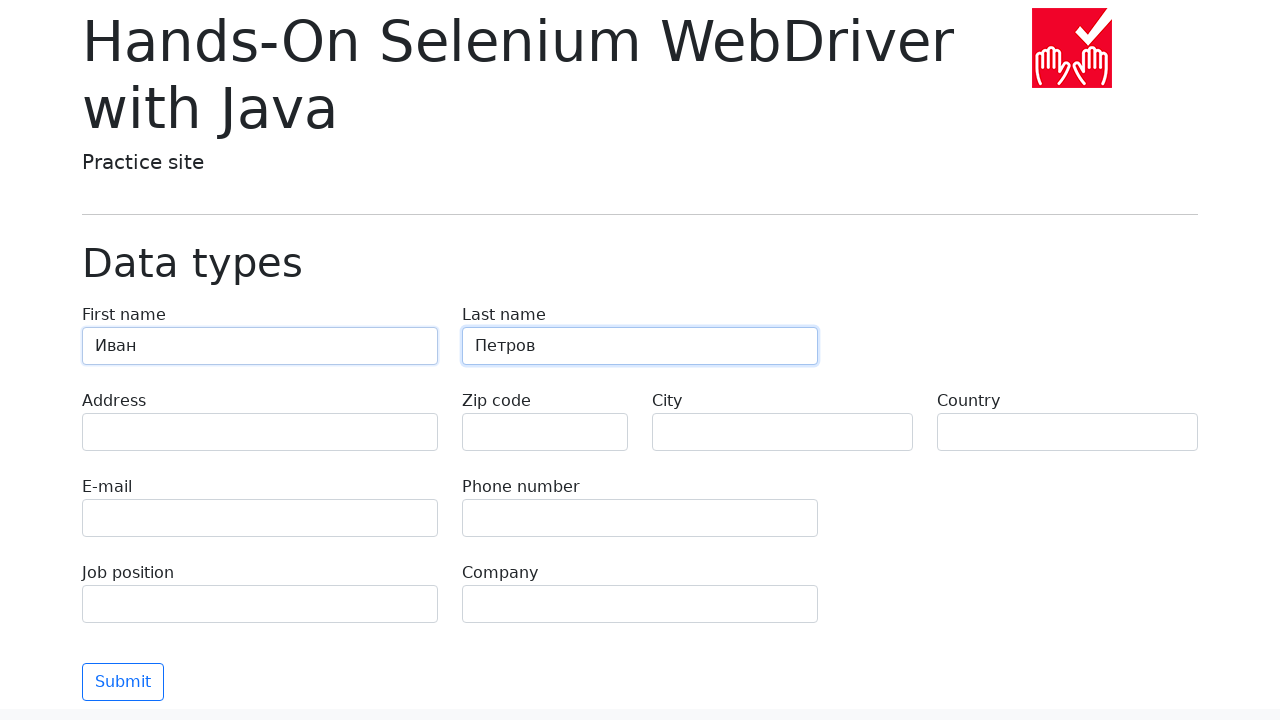

Filled address field with 'Ленина, 55-3' on [name="address"]
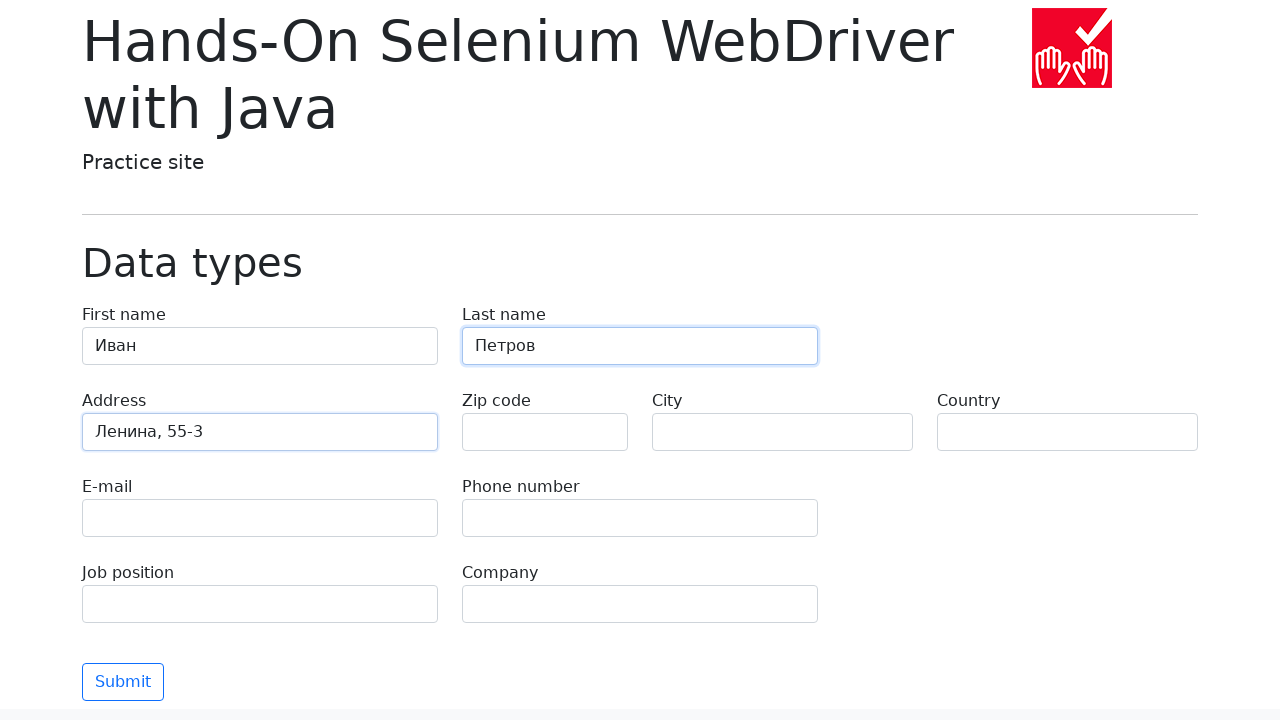

Filled email field with 'test@skypro.com' on [name="e-mail"]
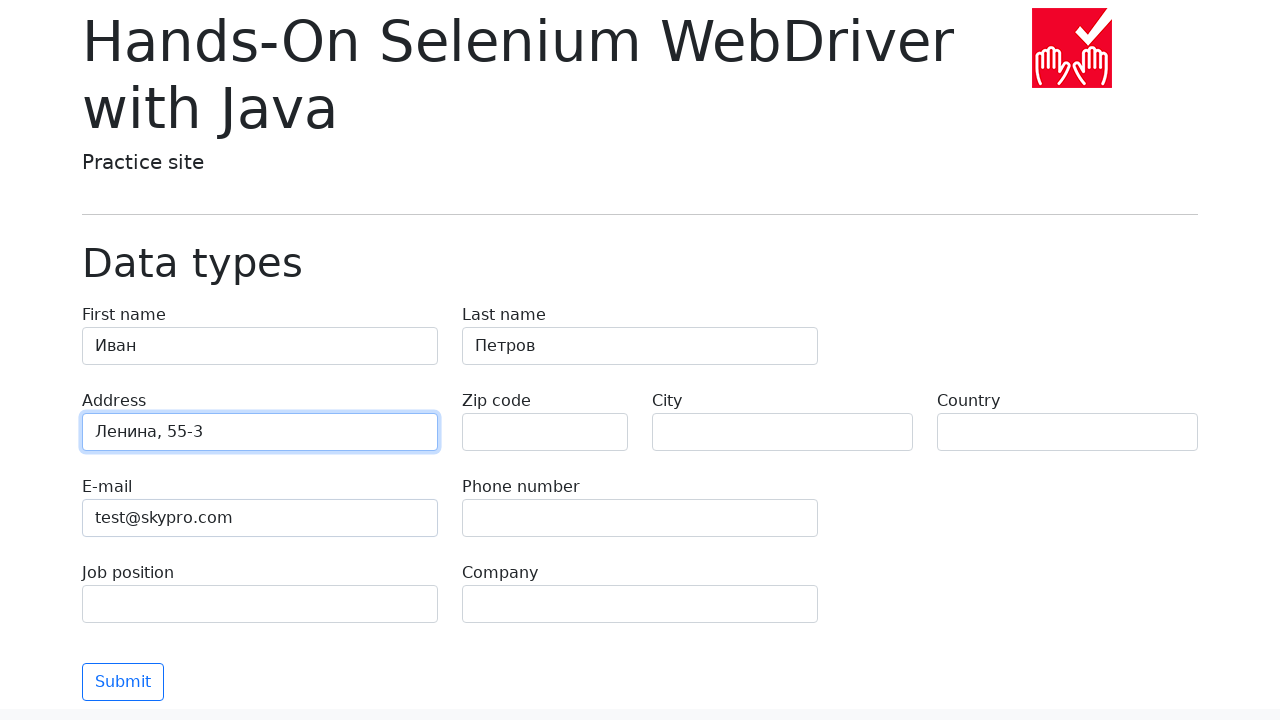

Filled phone field with '+7985899998787' on [name="phone"]
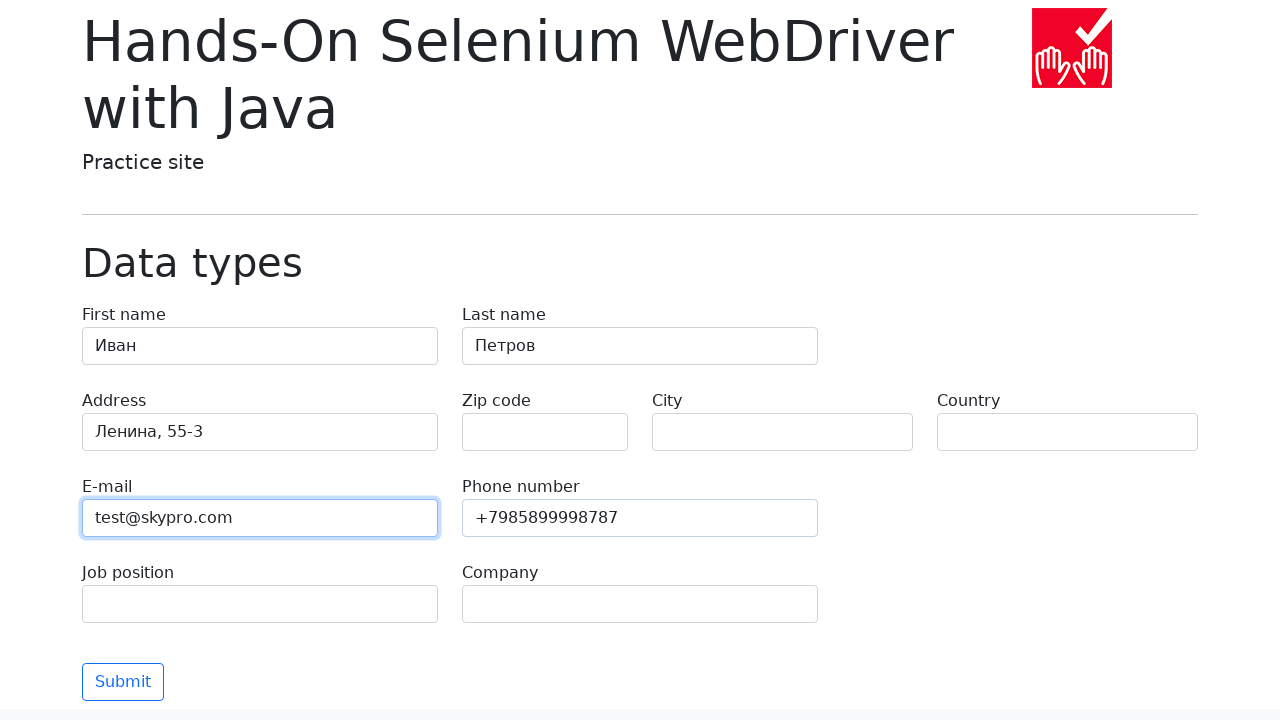

Left zip-code field empty on [name="zip-code"]
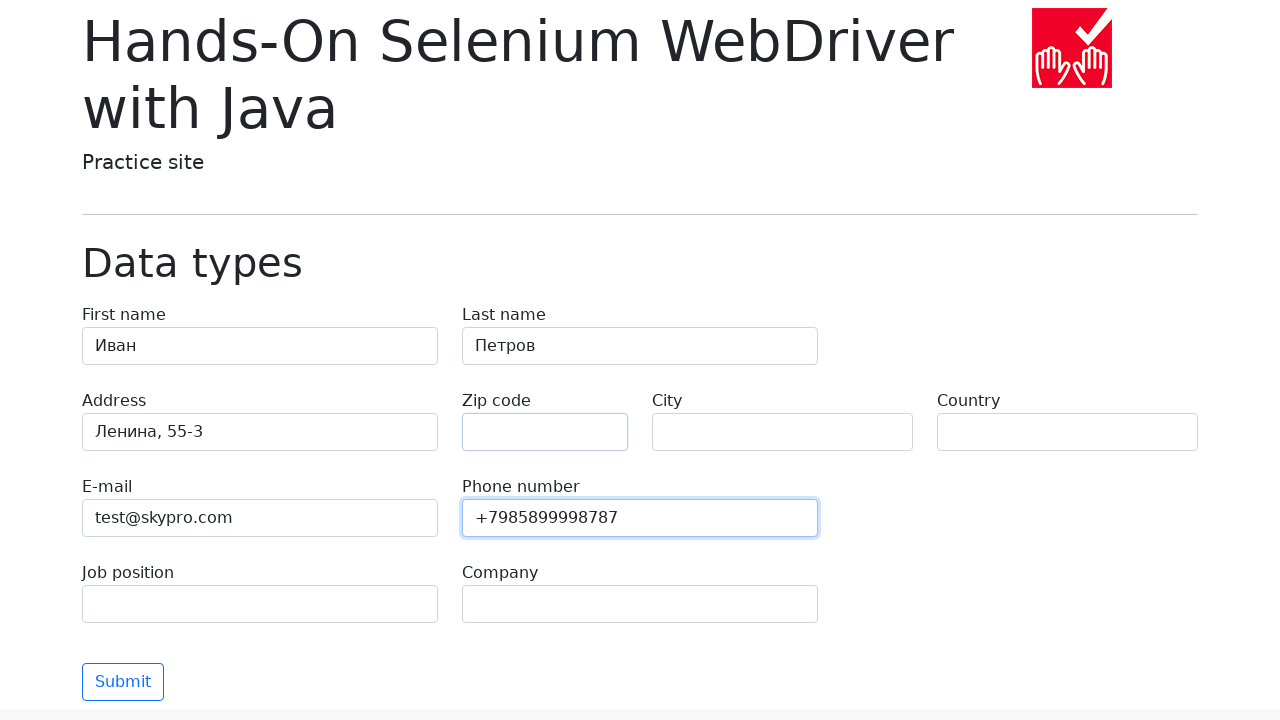

Filled city field with 'Москва' on [name="city"]
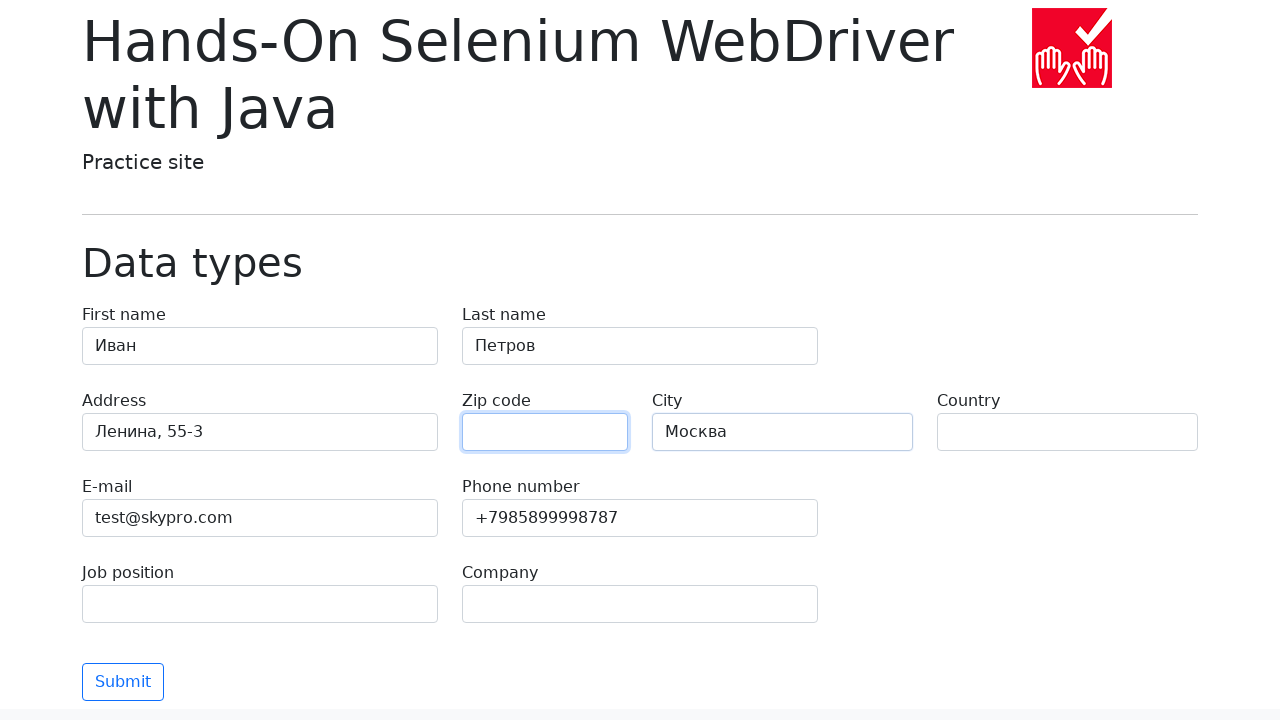

Filled country field with 'россия' on [name="country"]
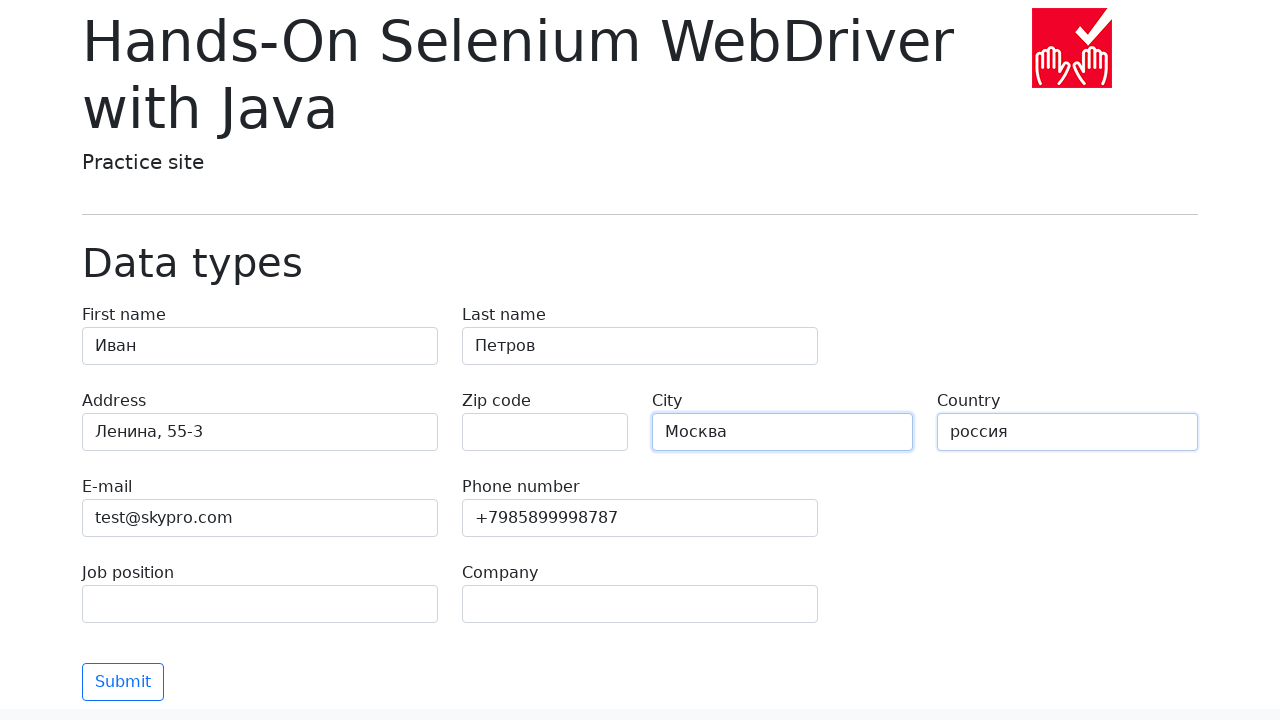

Filled job position field with 'QA' on [name="job-position"]
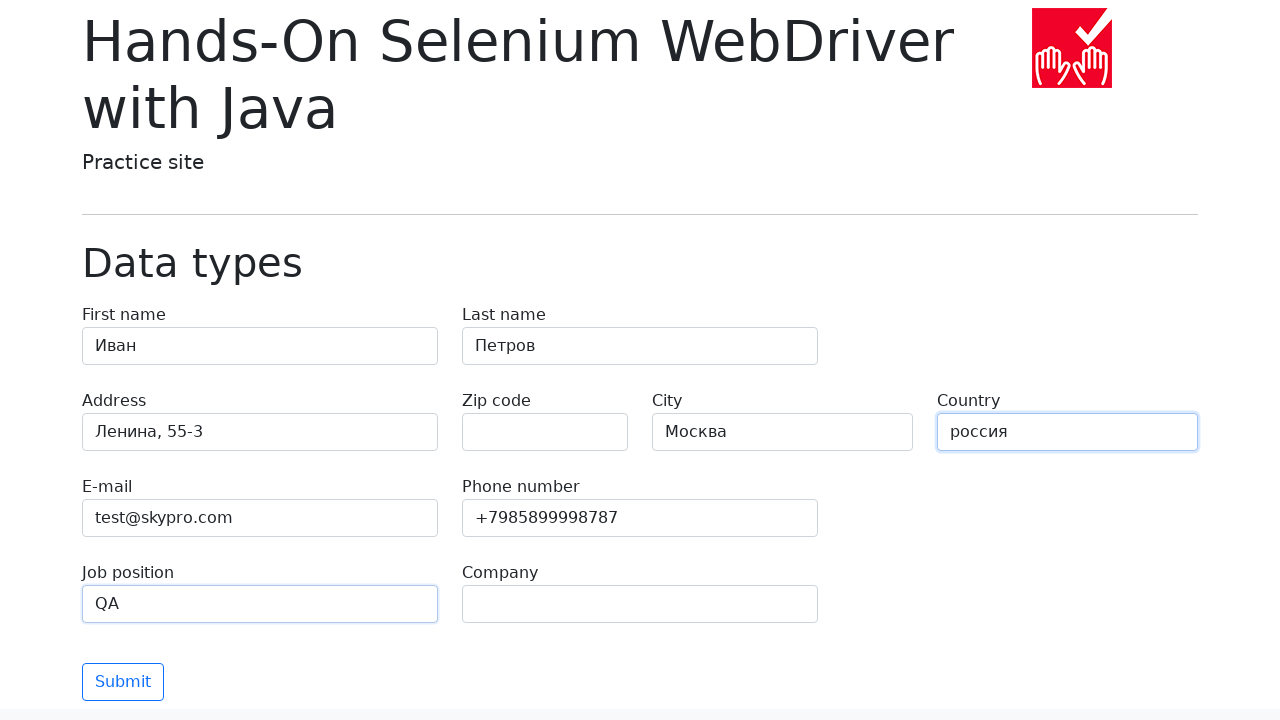

Filled company field with 'SkyPro' on [name="company"]
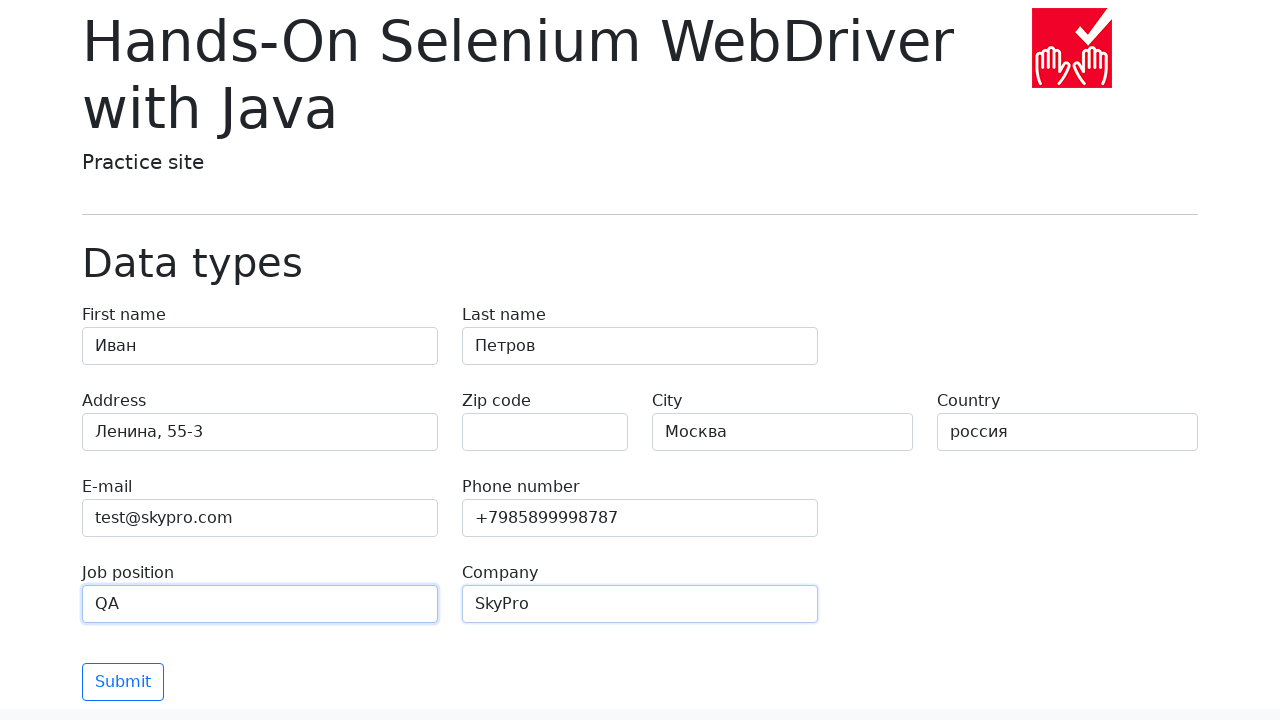

Clicked submit button to validate form at (123, 682) on button.btn.btn-outline-primary.mt-3
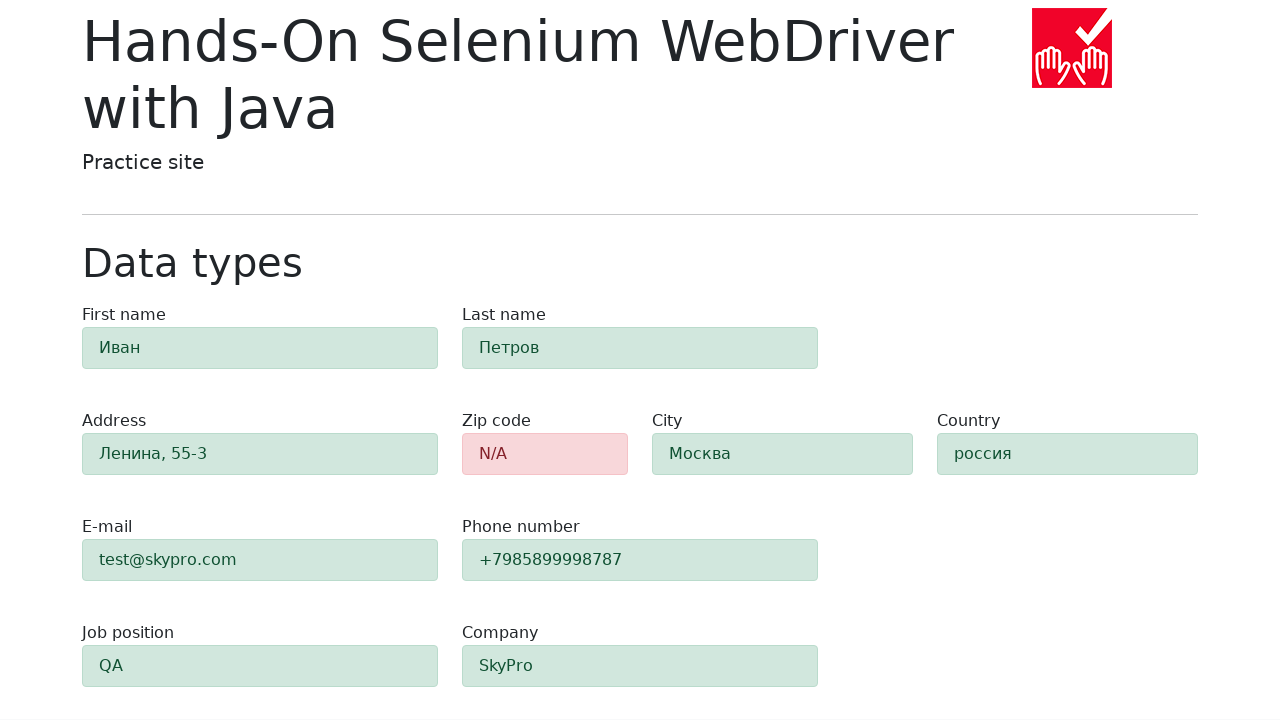

Verified zip-code field shows error validation
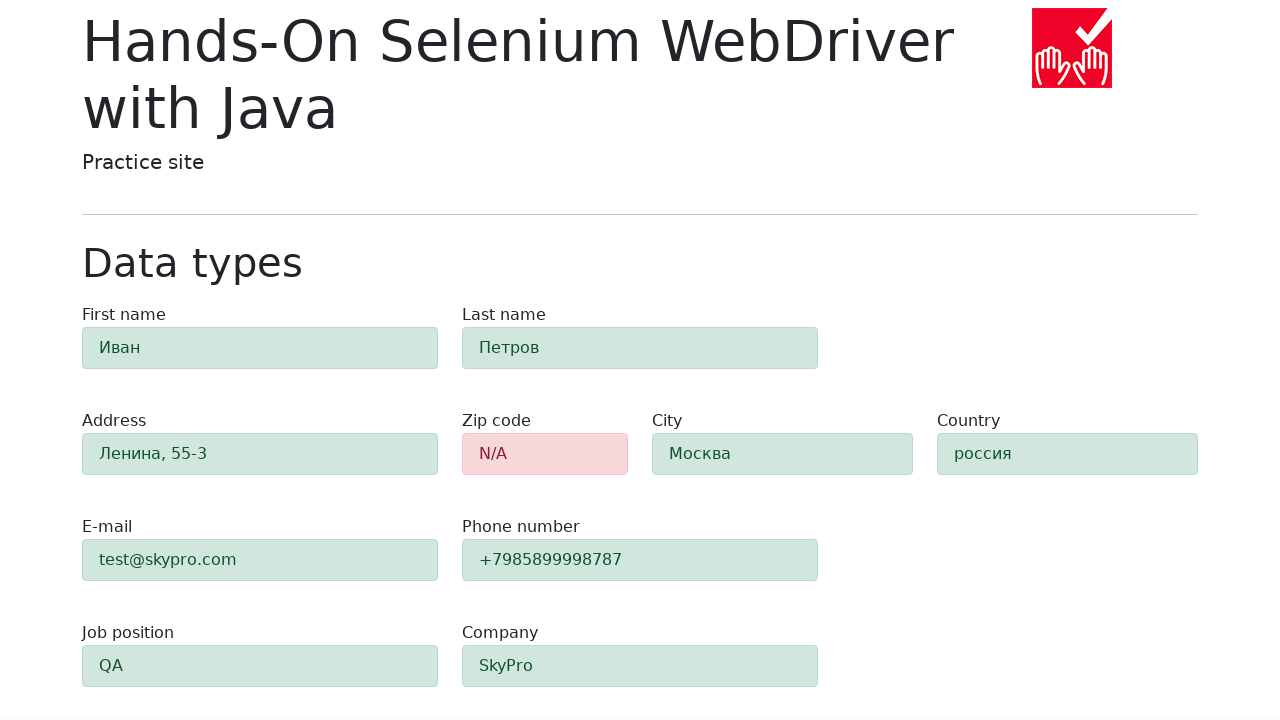

Verified first-name field shows success validation
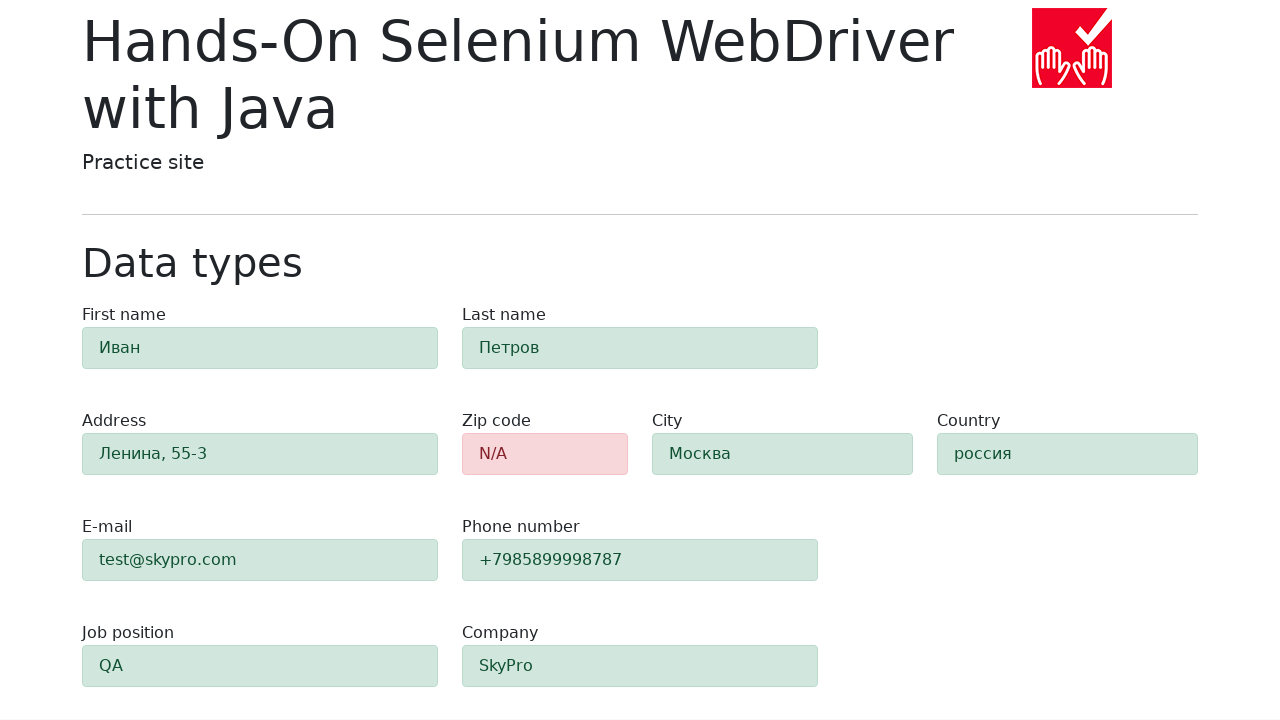

Verified last-name field shows success validation
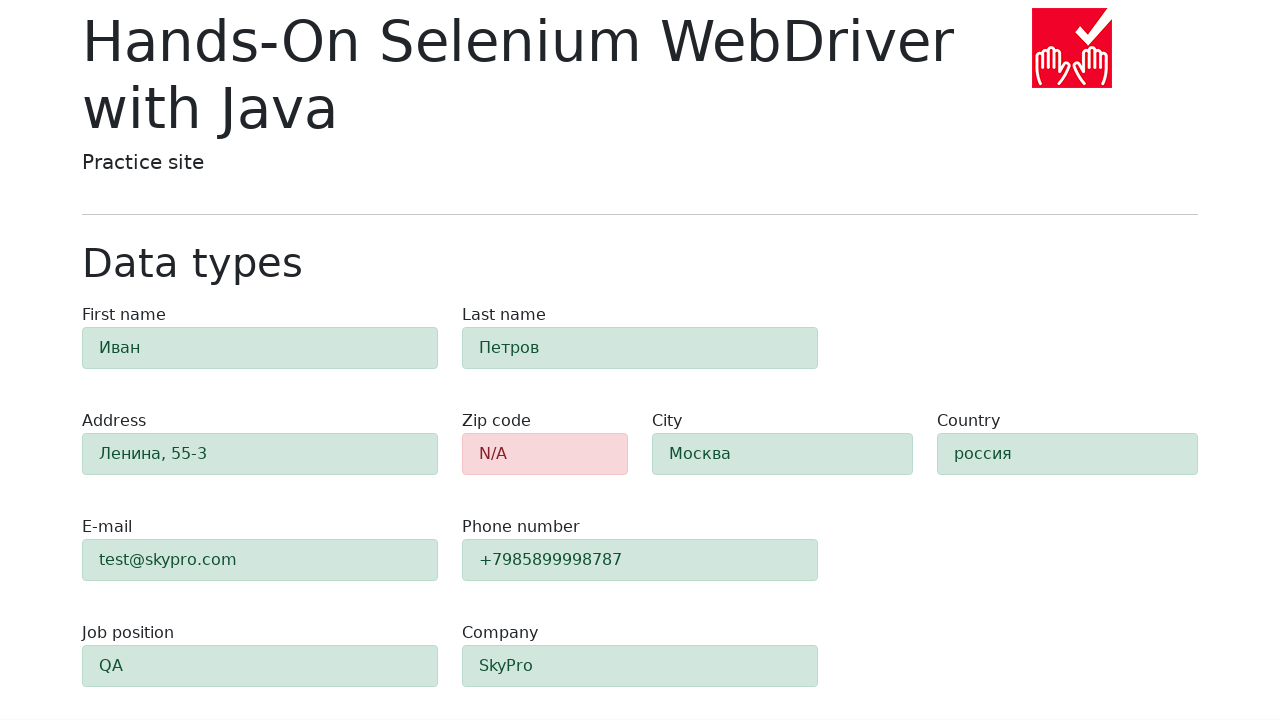

Verified e-mail field shows success validation
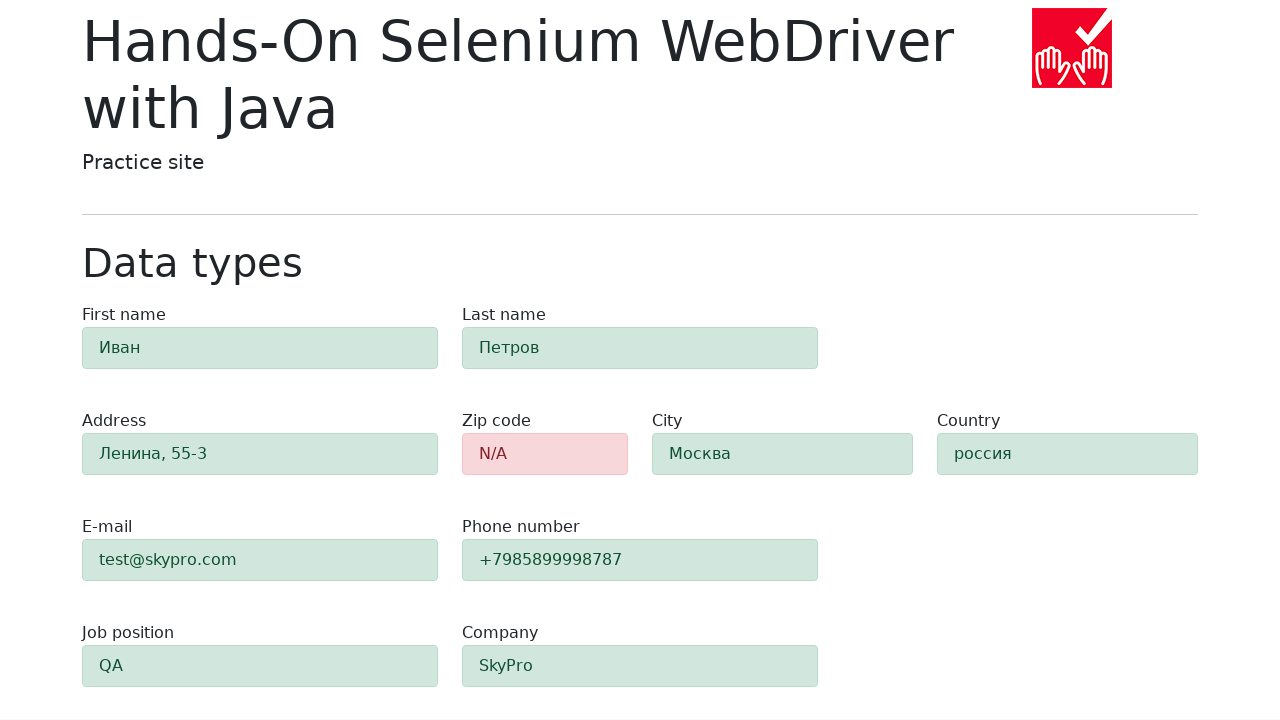

Verified phone field shows success validation
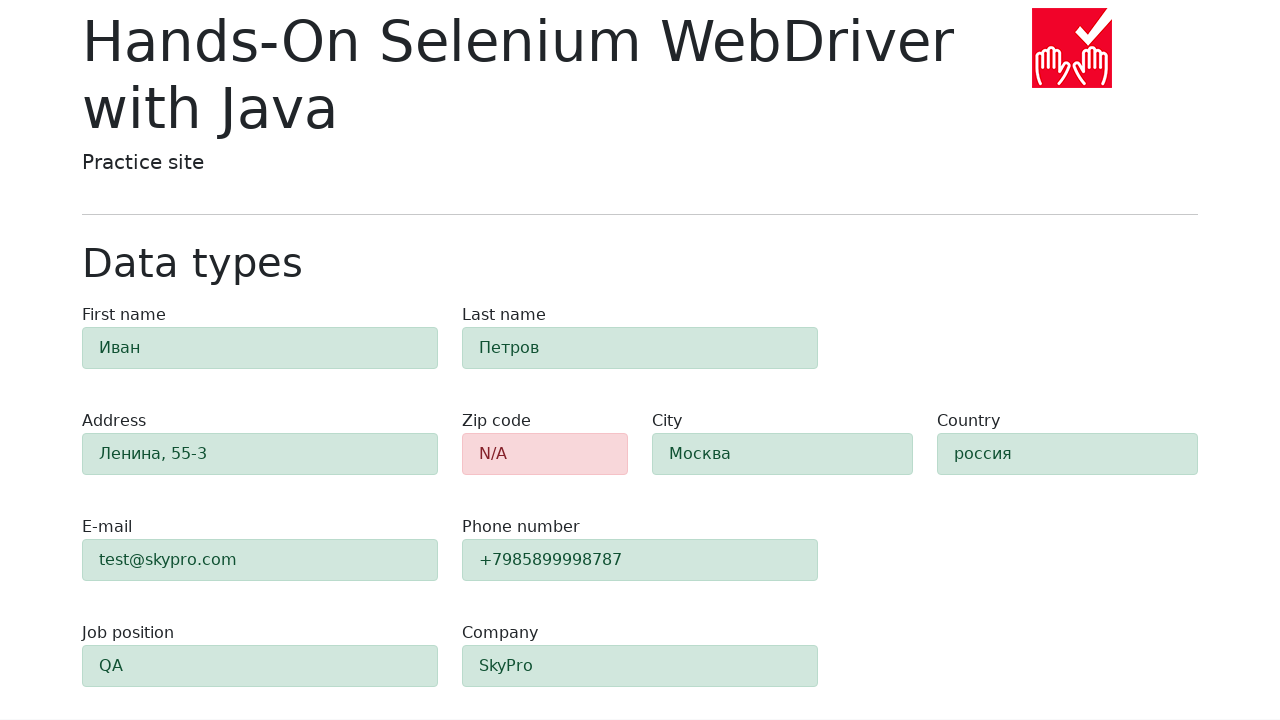

Verified city field shows success validation
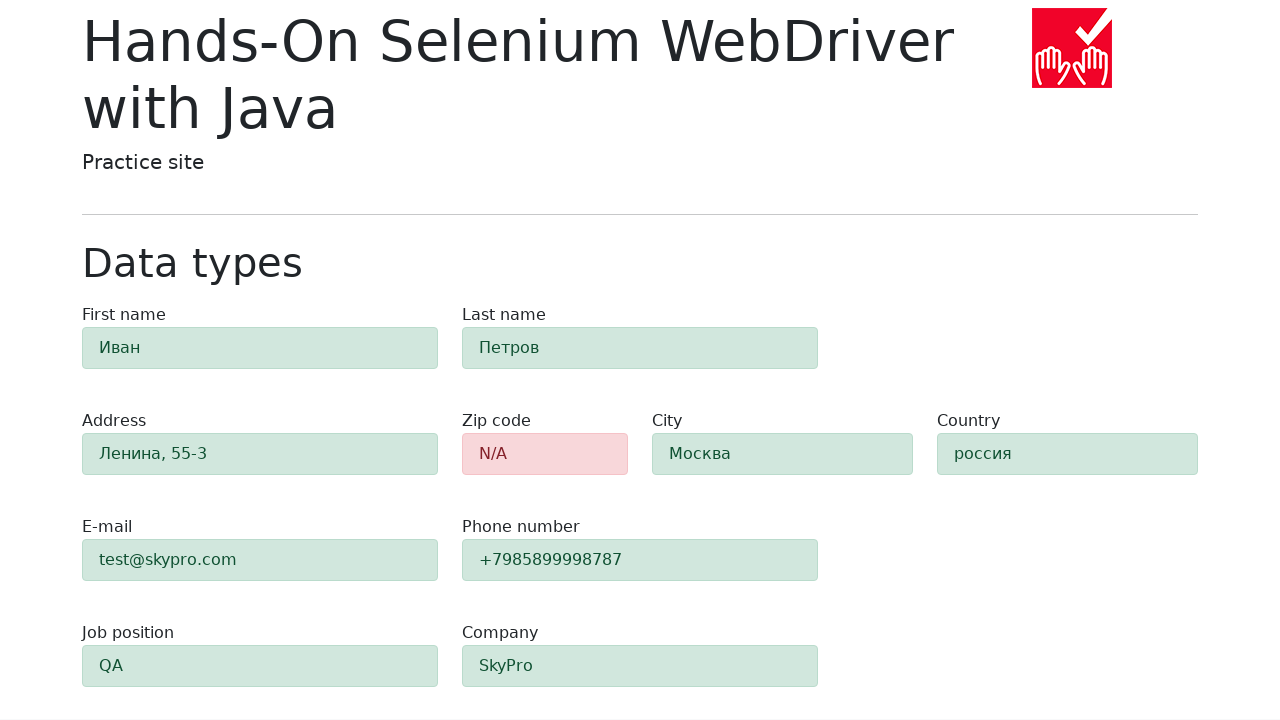

Verified country field shows success validation
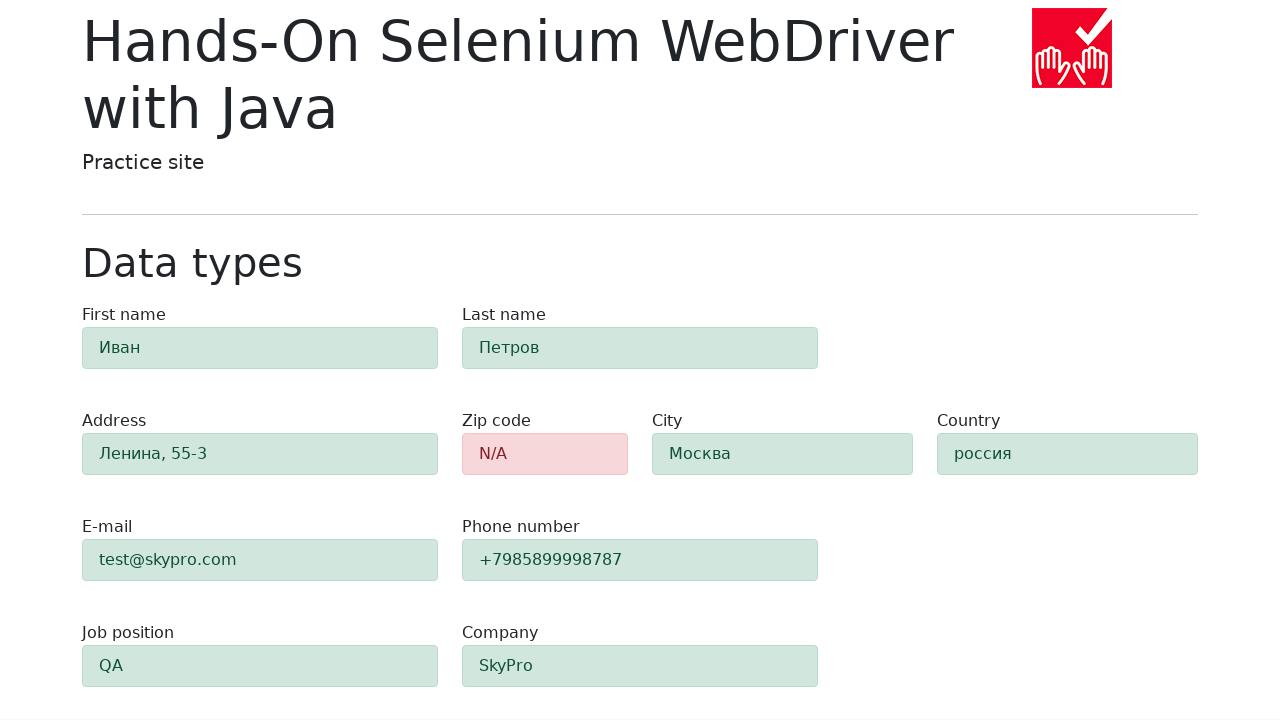

Verified job-position field shows success validation
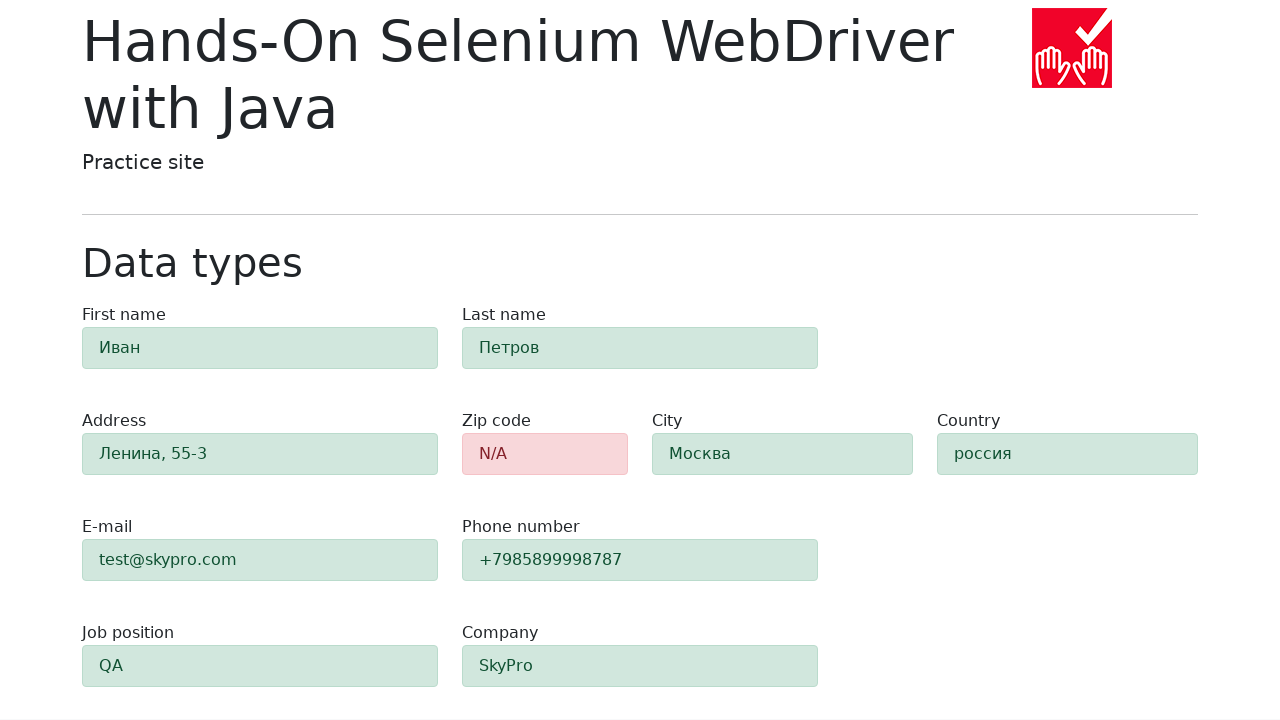

Verified company field shows success validation
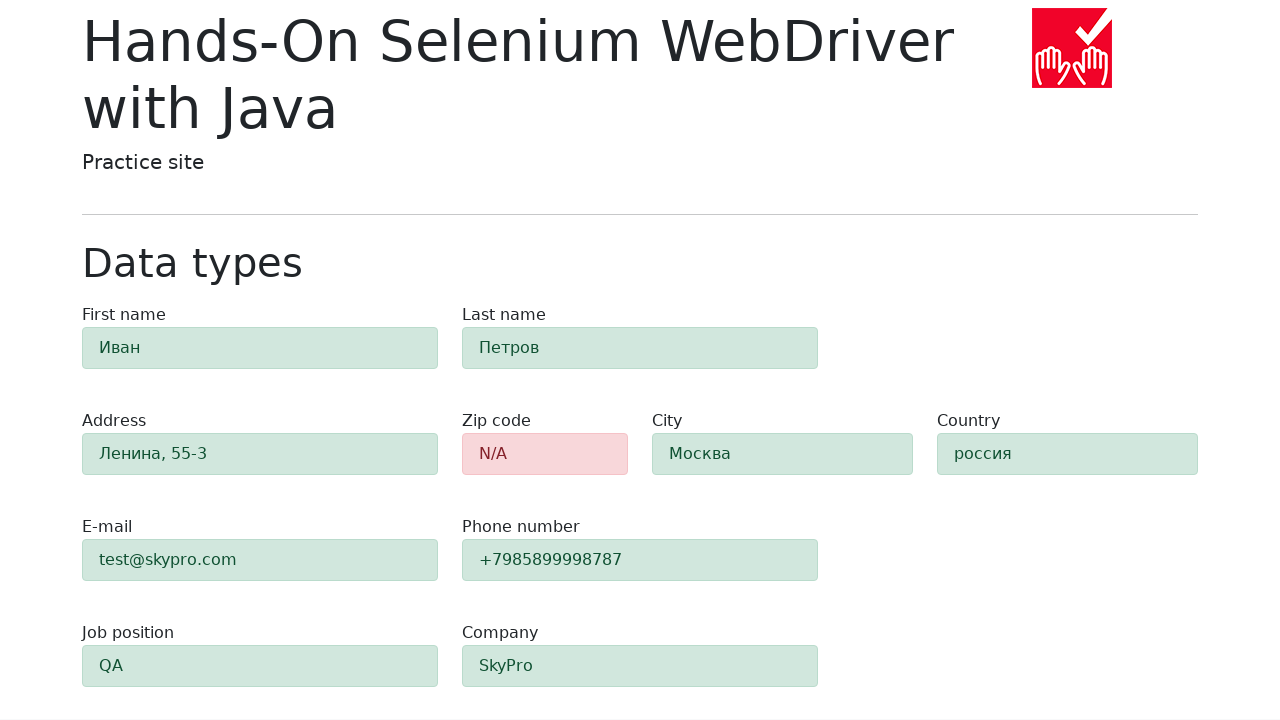

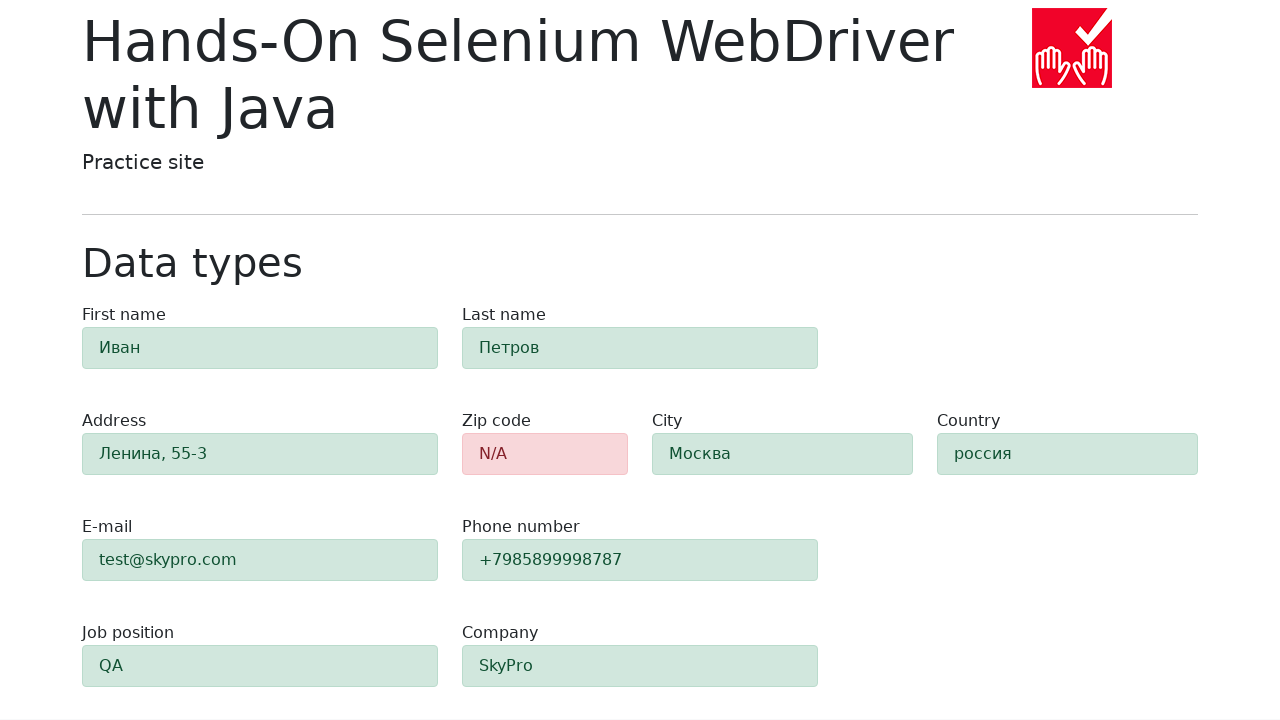